Tests drag and drop functionality on jQueryUI demo page by dragging an element and dropping it onto a target area within an iframe

Starting URL: https://jqueryui.com/droppable/

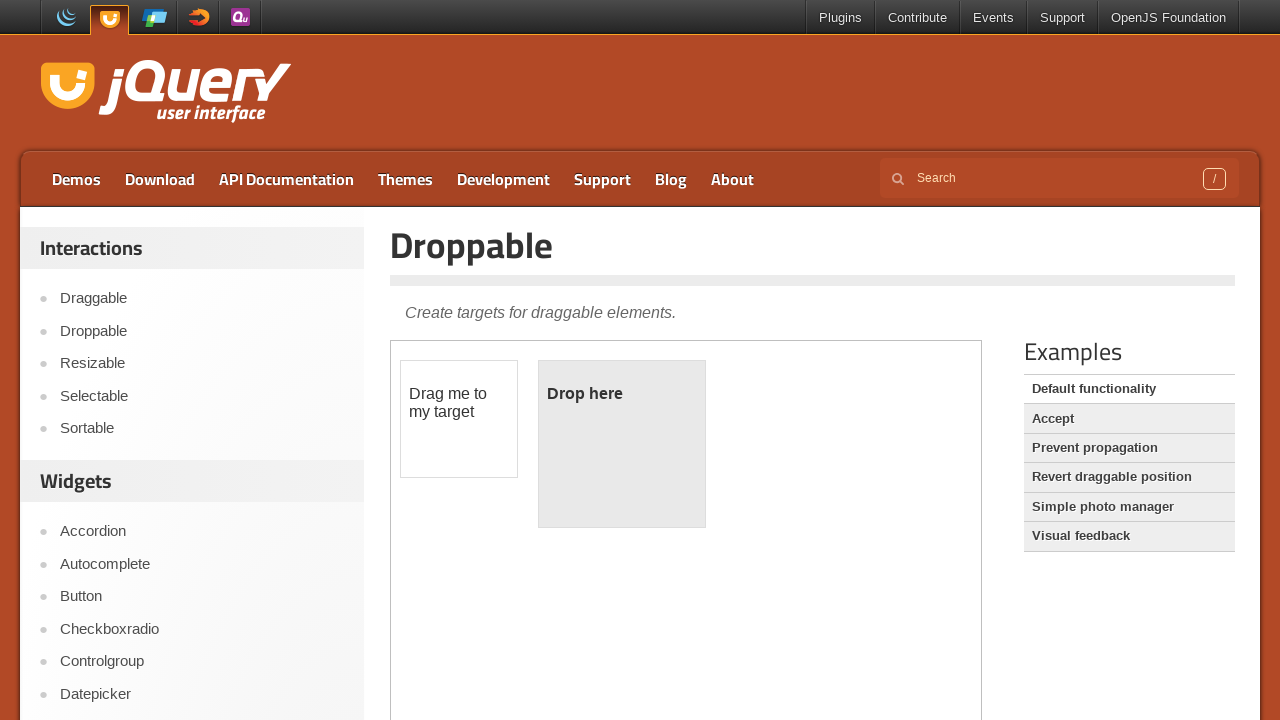

Located iframe containing drag and drop elements
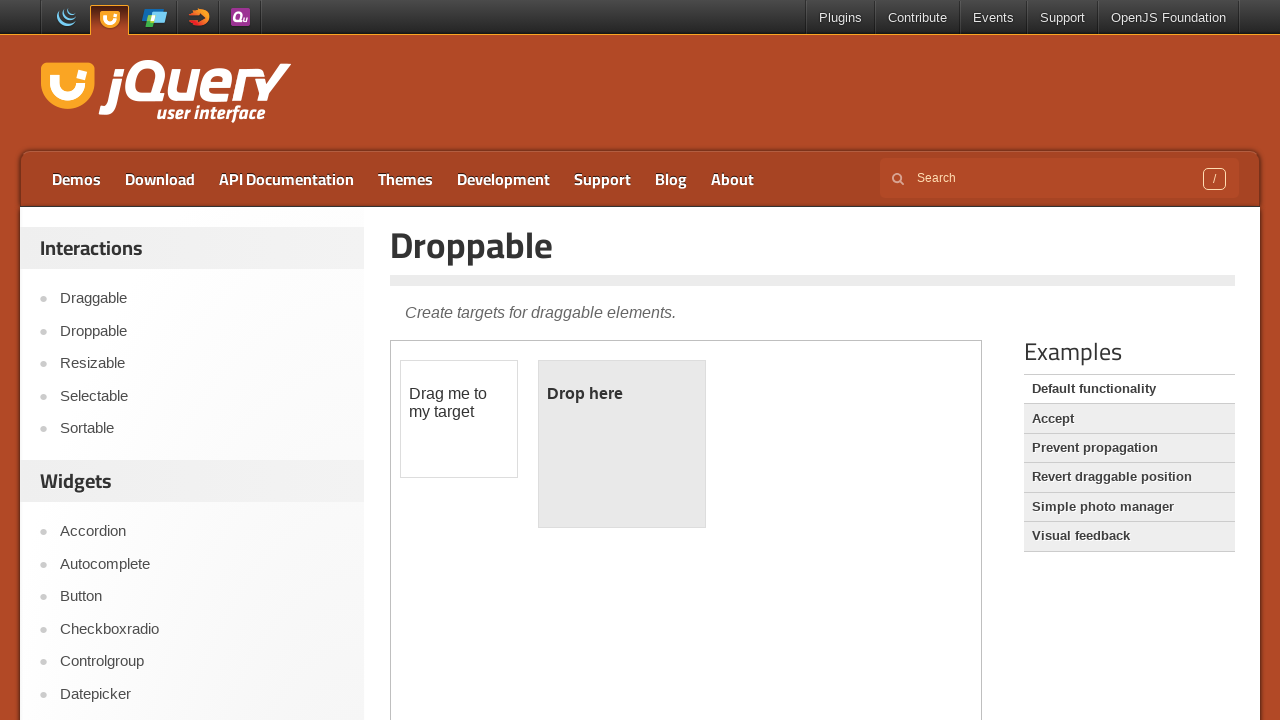

Located draggable element with id 'draggable'
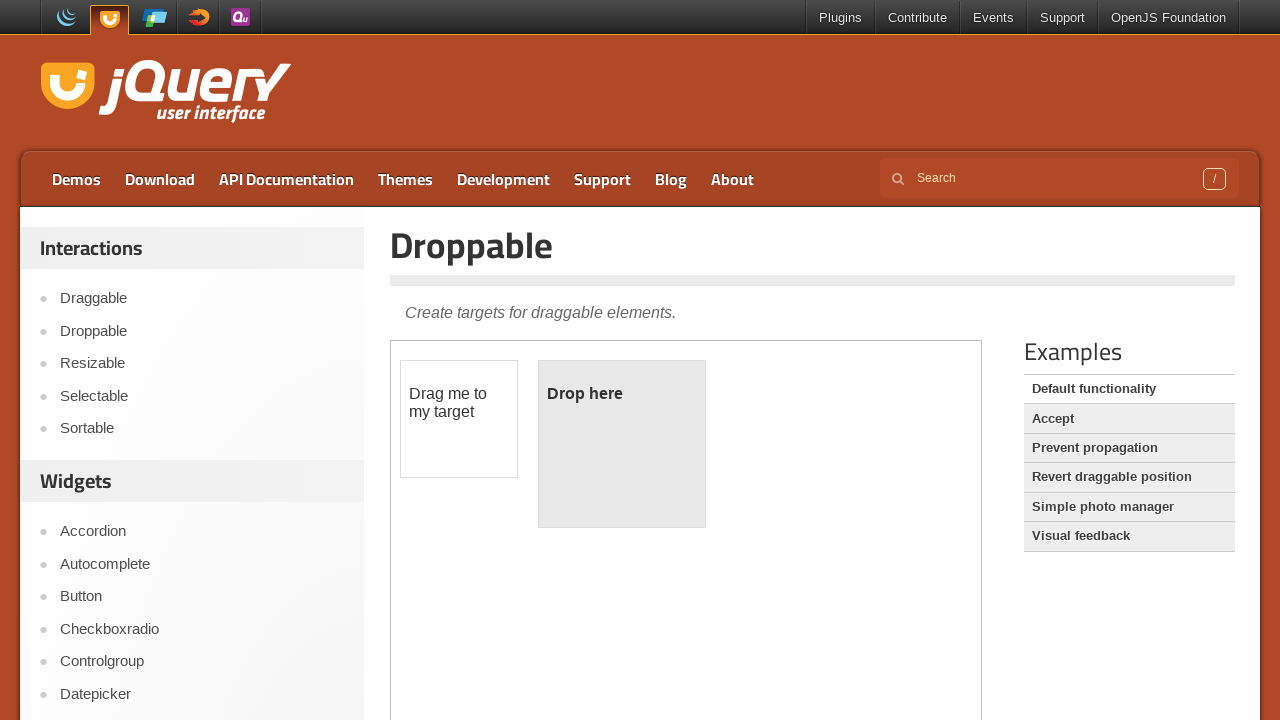

Located droppable target element with id 'droppable'
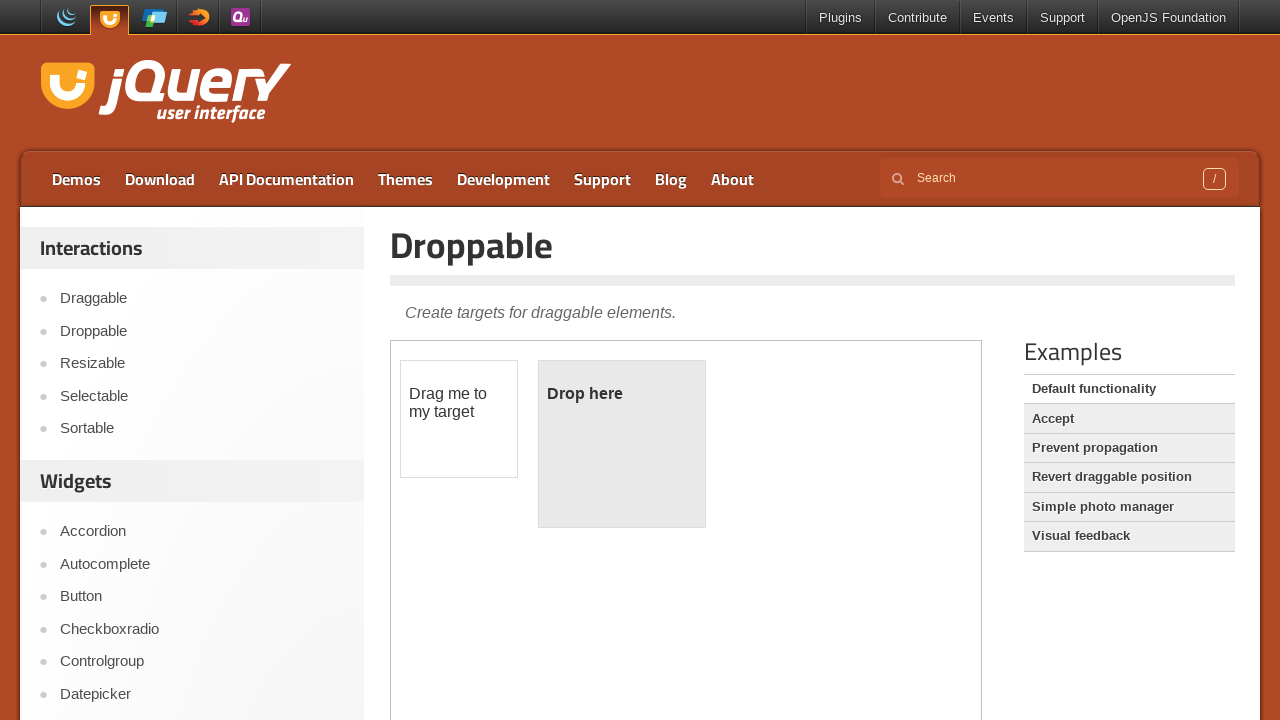

Dragged element and dropped it onto target area at (622, 444)
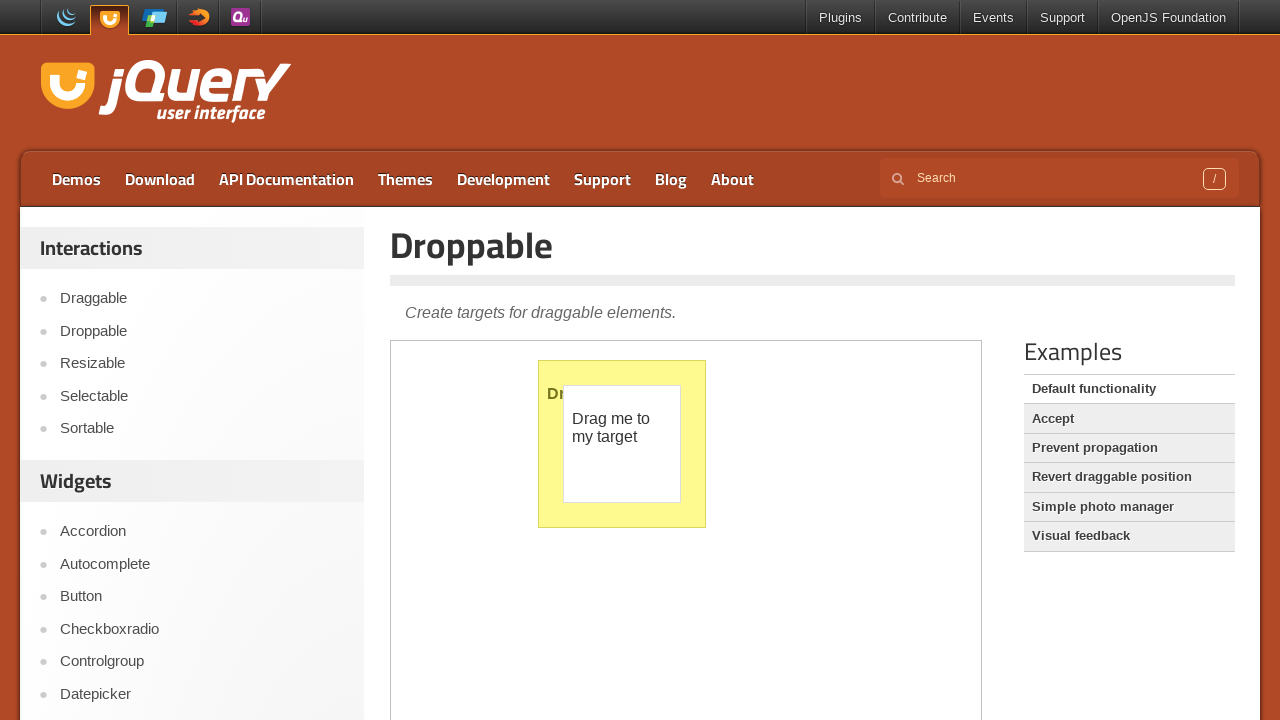

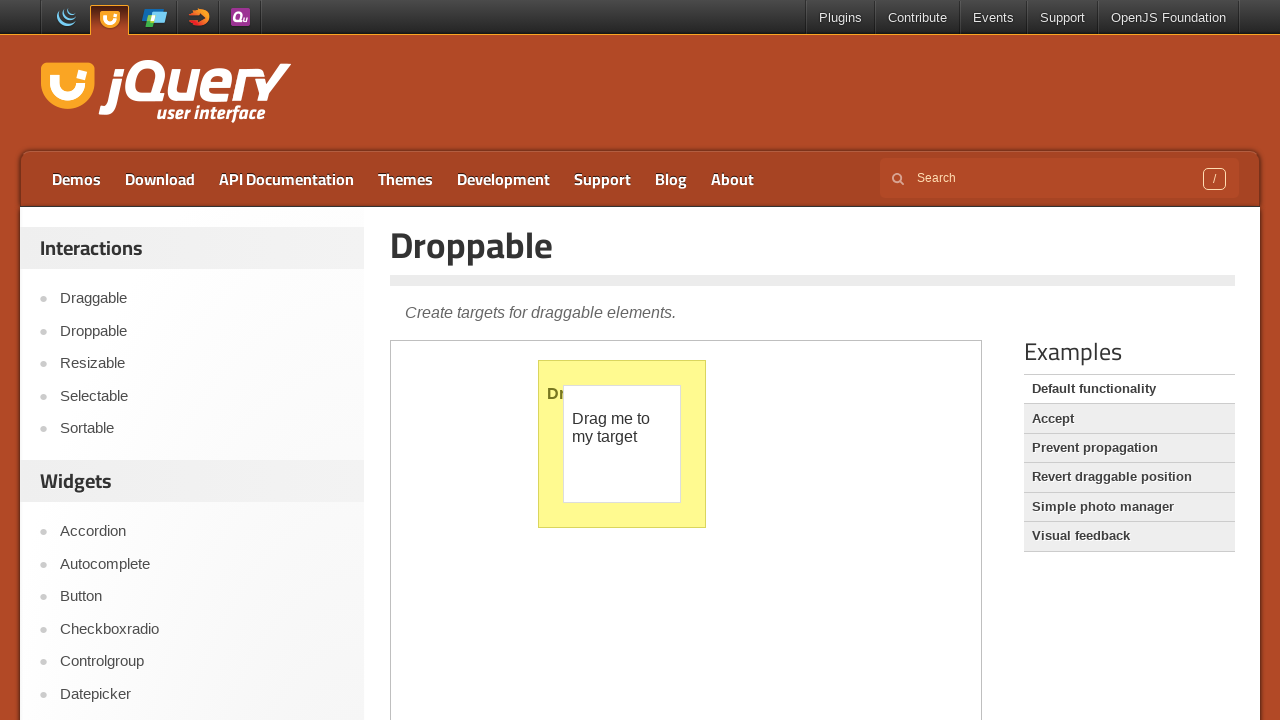